Tests form submission by filling out name, message fields, solving a captcha math problem, and submitting the form

Starting URL: https://ultimateqa.com/filling-out-forms/

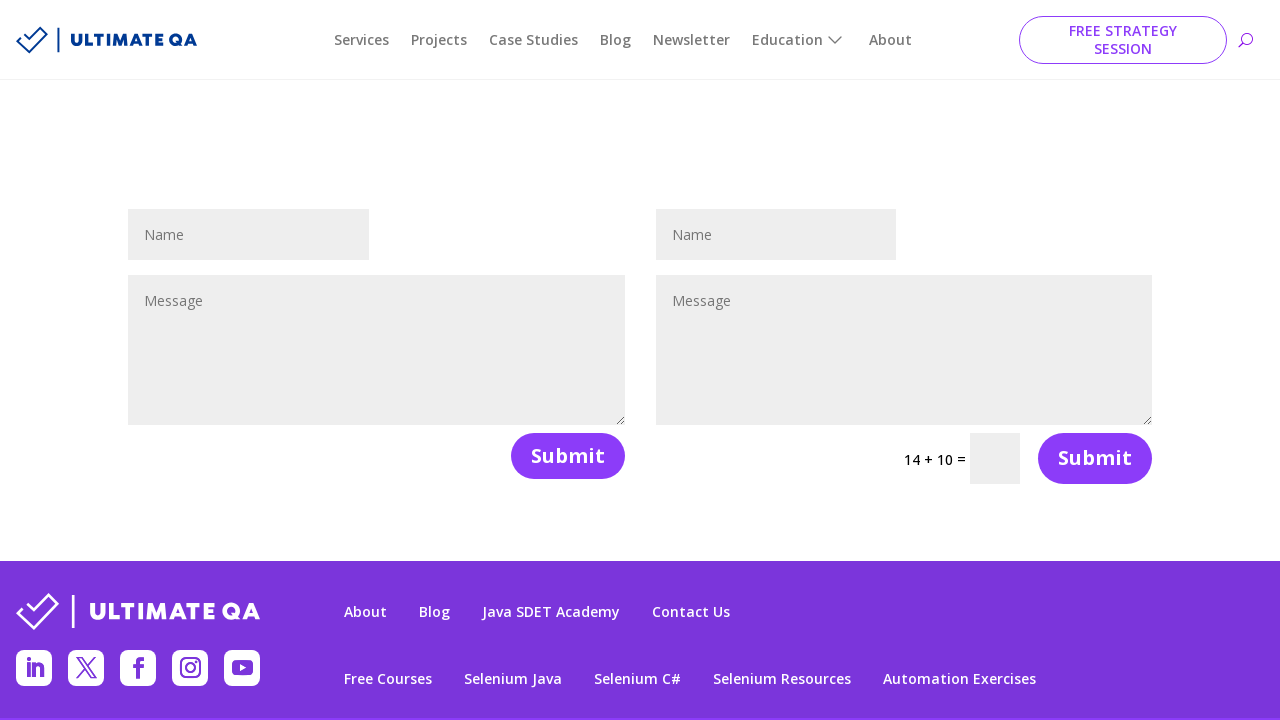

Navigated to form submission test page
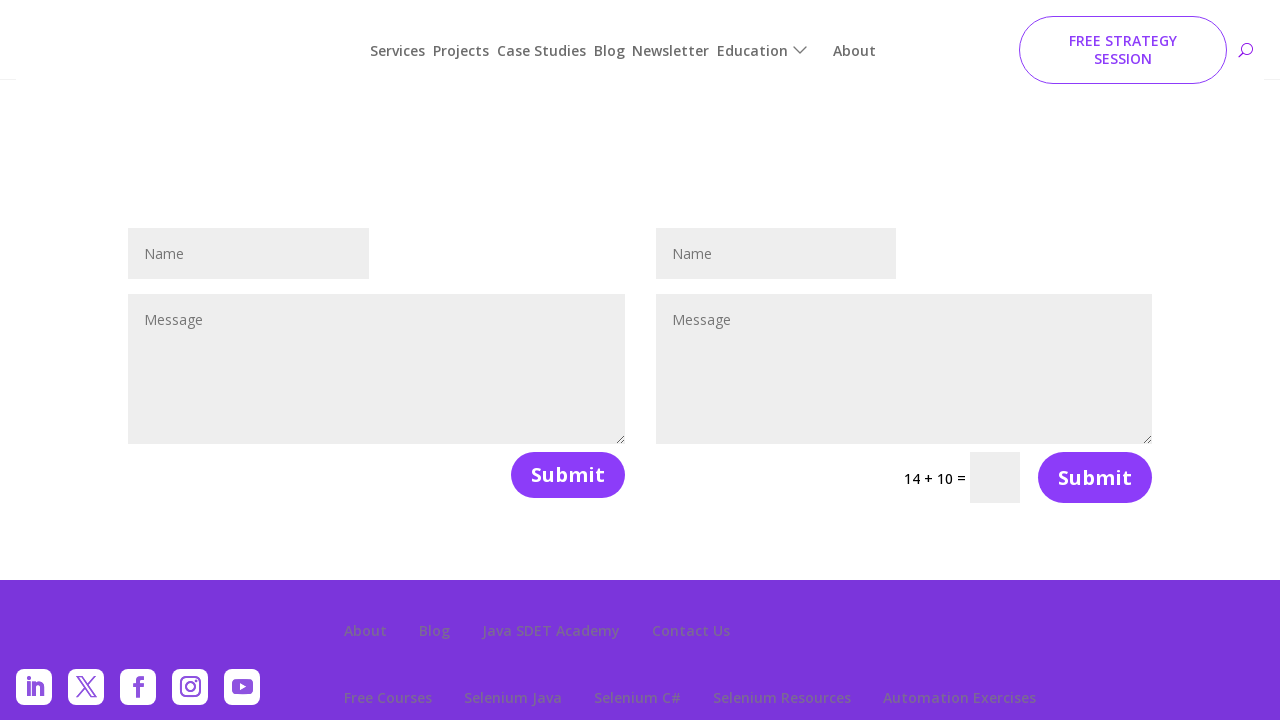

Filled name field with 'John Smith' on input#et_pb_contact_name_1
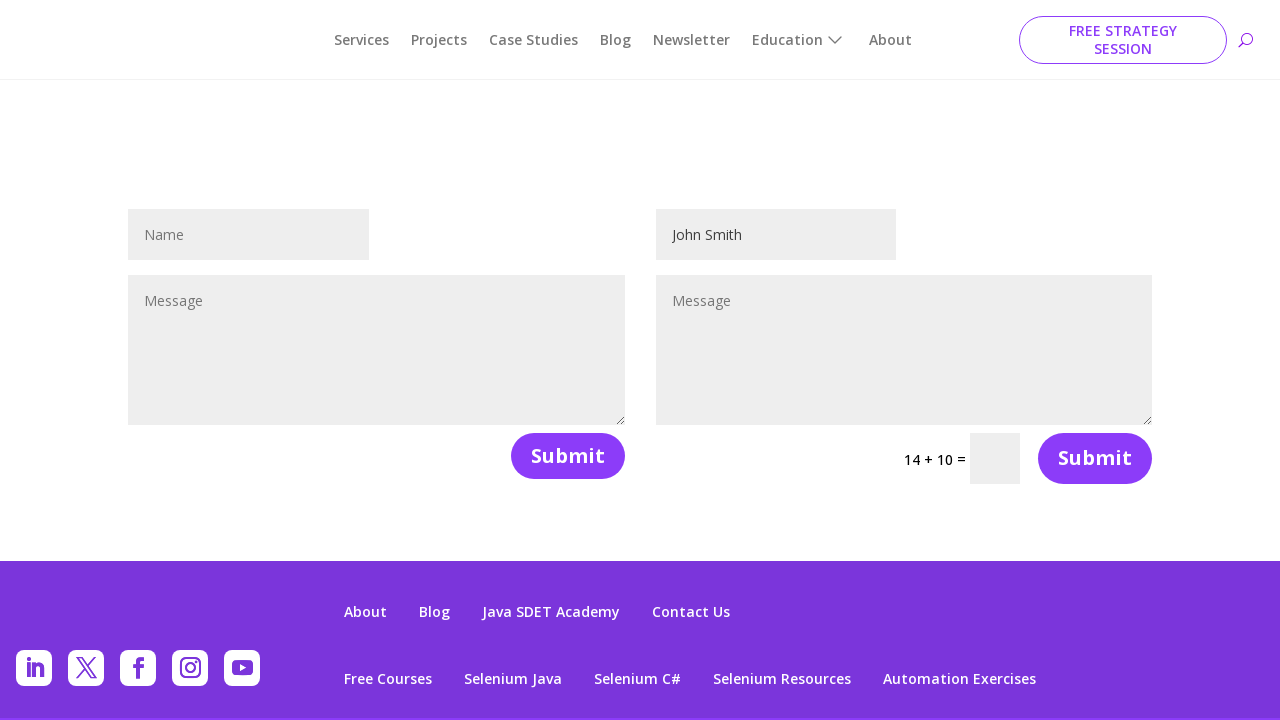

Filled message field with test message on textarea#et_pb_contact_message_1
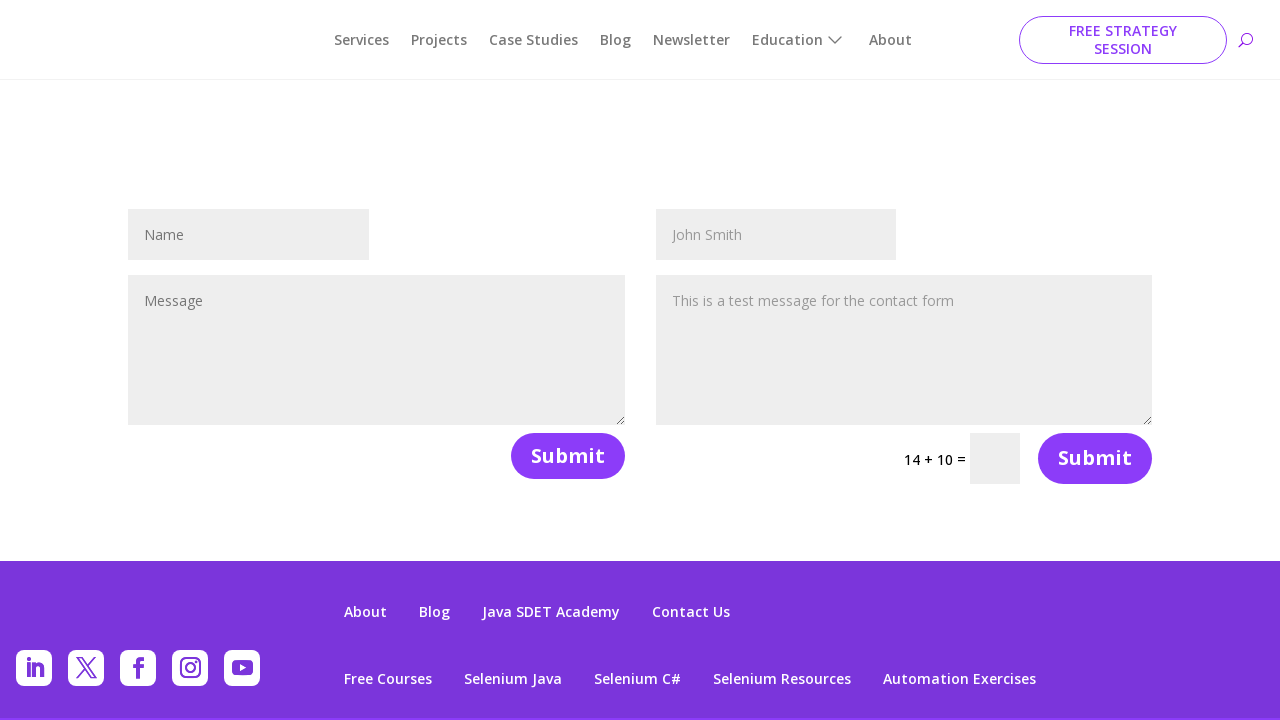

Retrieved captcha question text
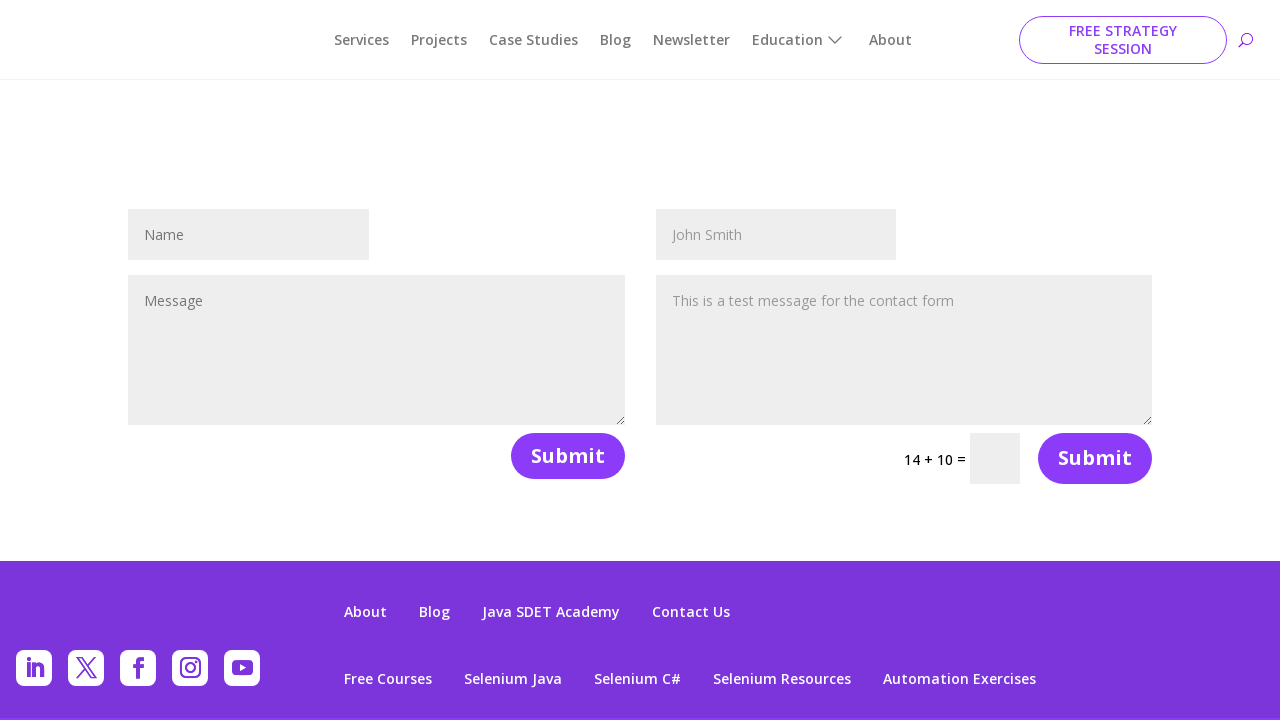

Solved captcha math problem: 14 + 10 = 24
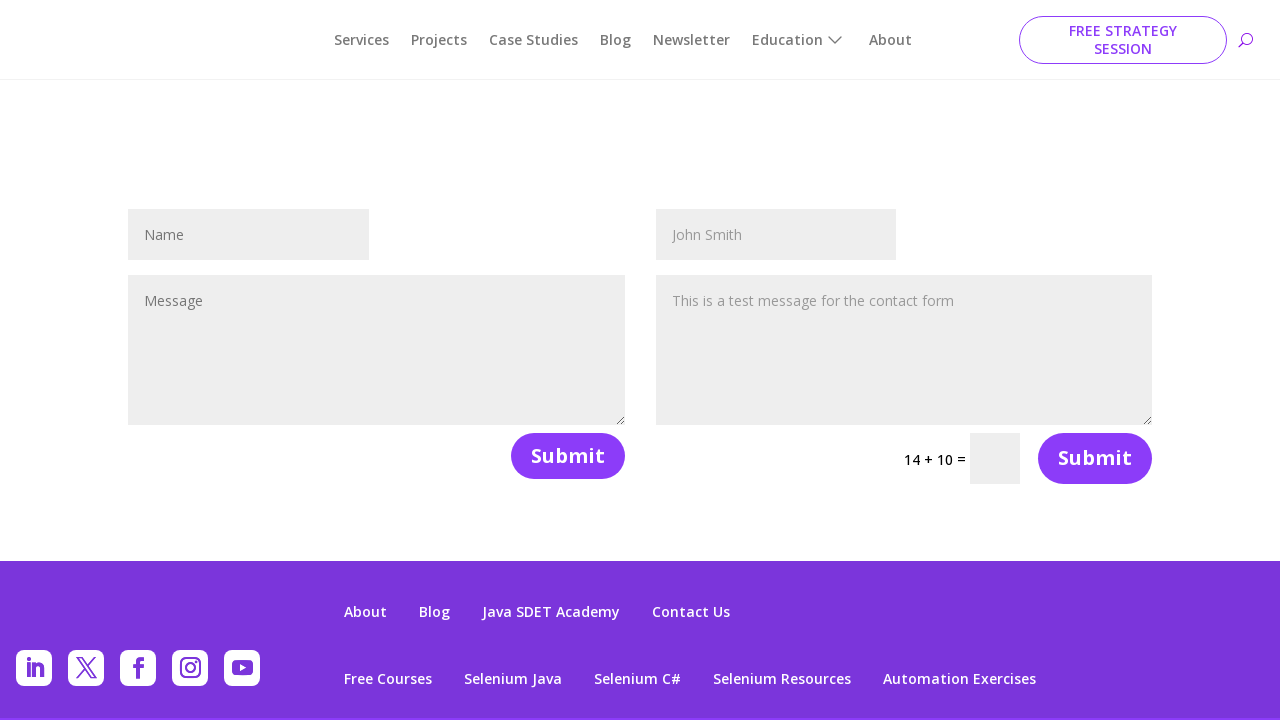

Filled captcha field with answer '24' on input.et_pb_contact_captcha
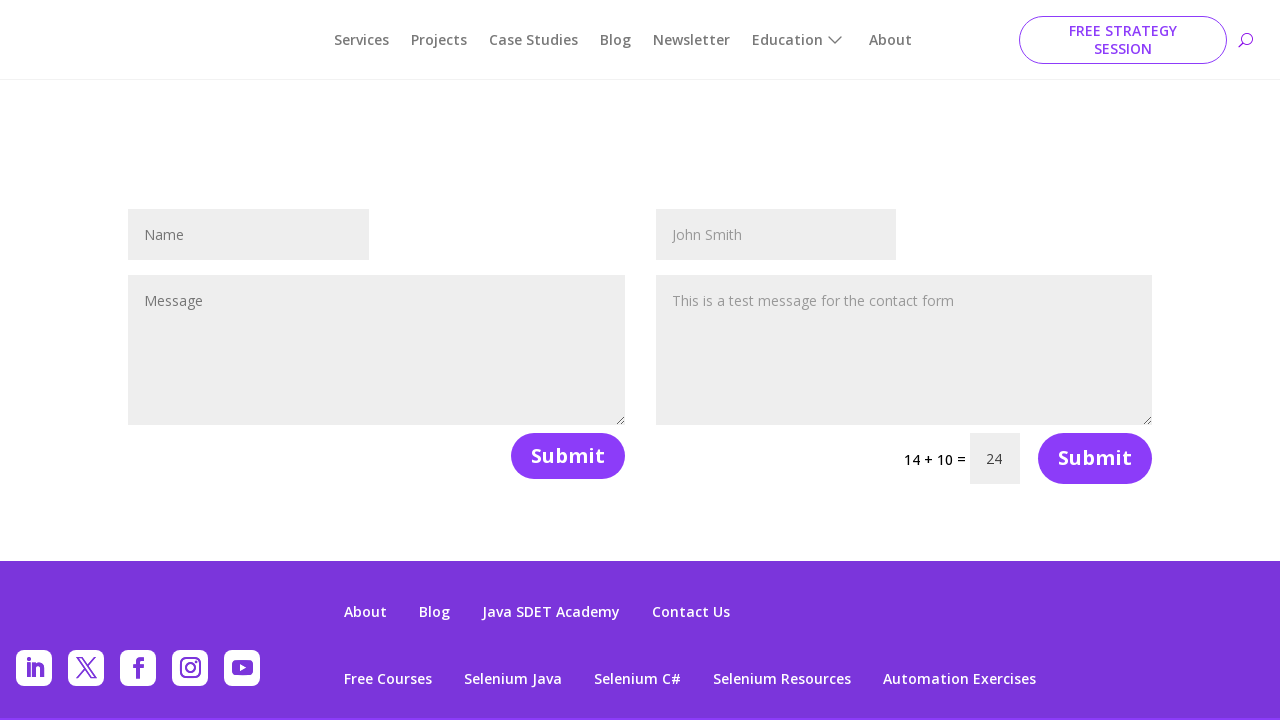

Clicked form submit button at (1095, 458) on button[name='et_builder_submit_button'] >> nth=1
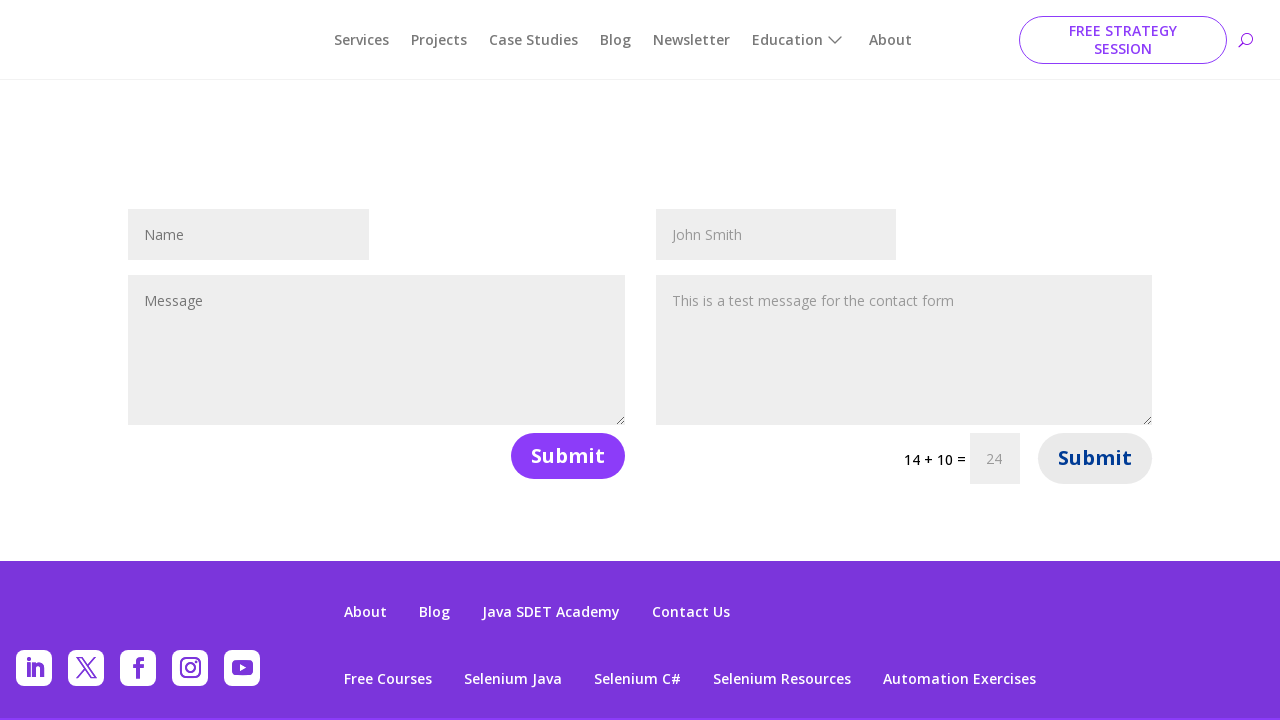

Form submission successful - success message appeared
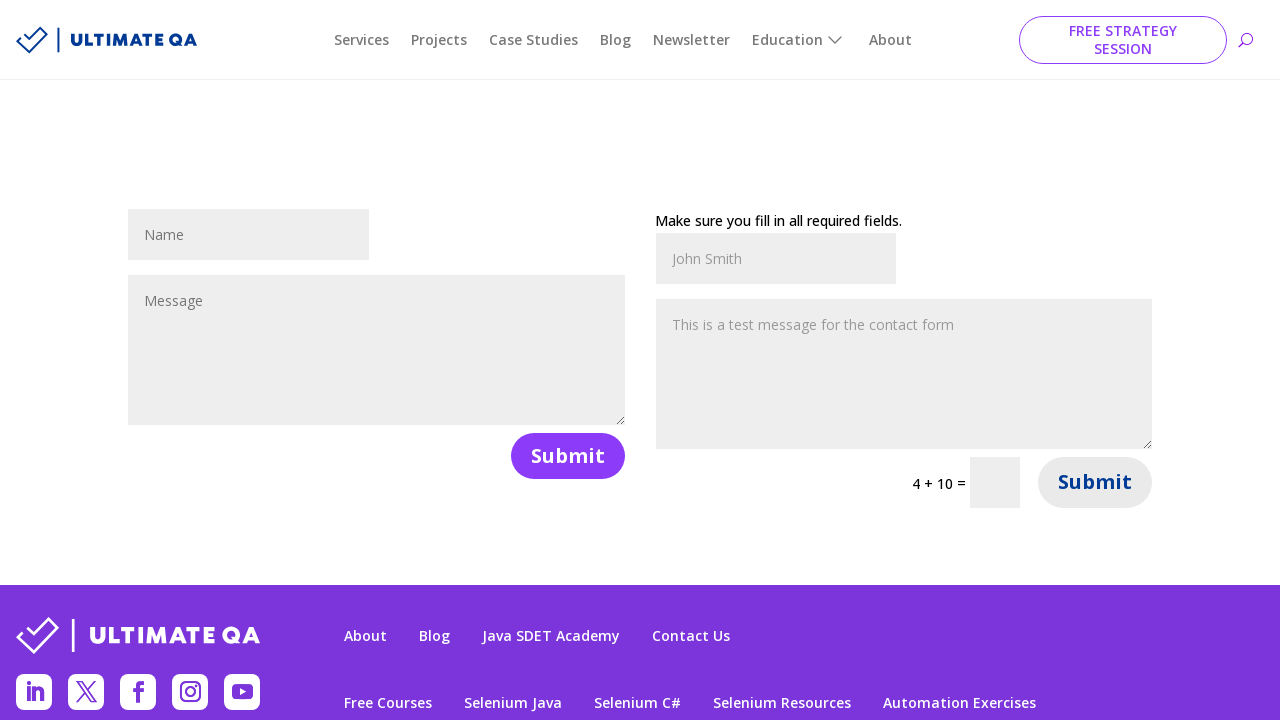

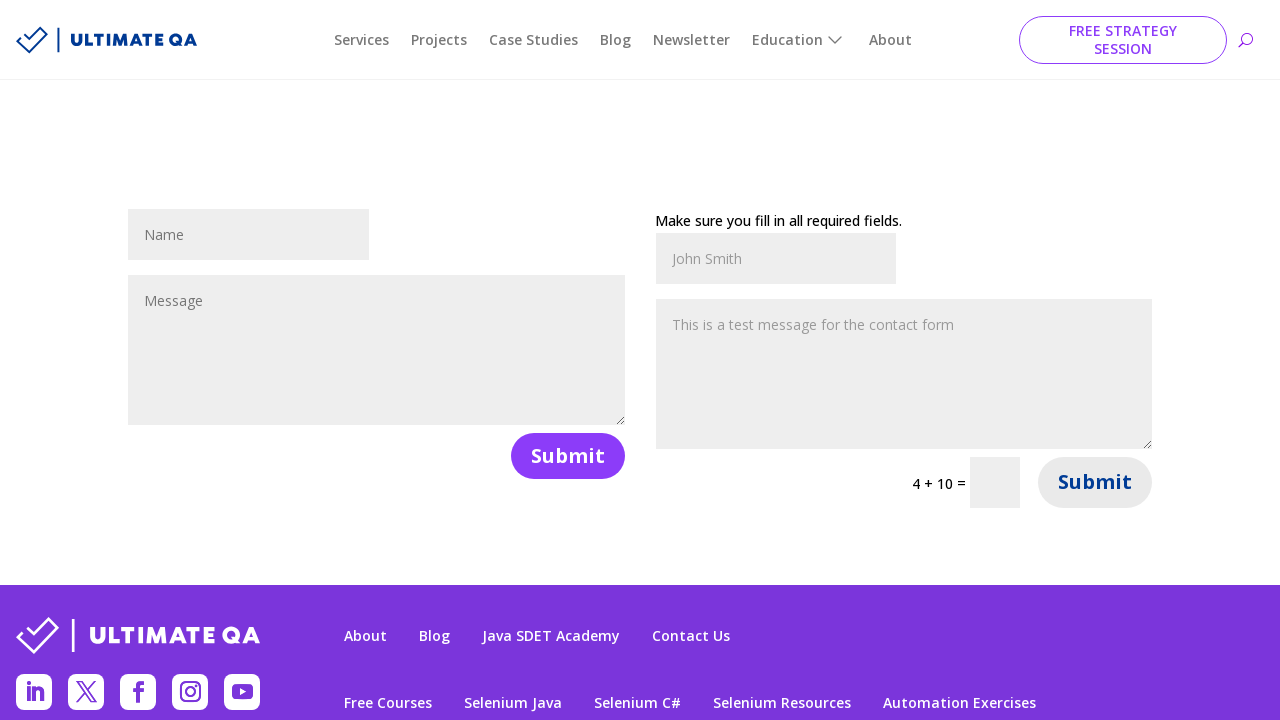